Tests alert handling functionality by clicking a button that triggers an alert and accepting it

Starting URL: http://demo.automationtesting.in/Alerts.html

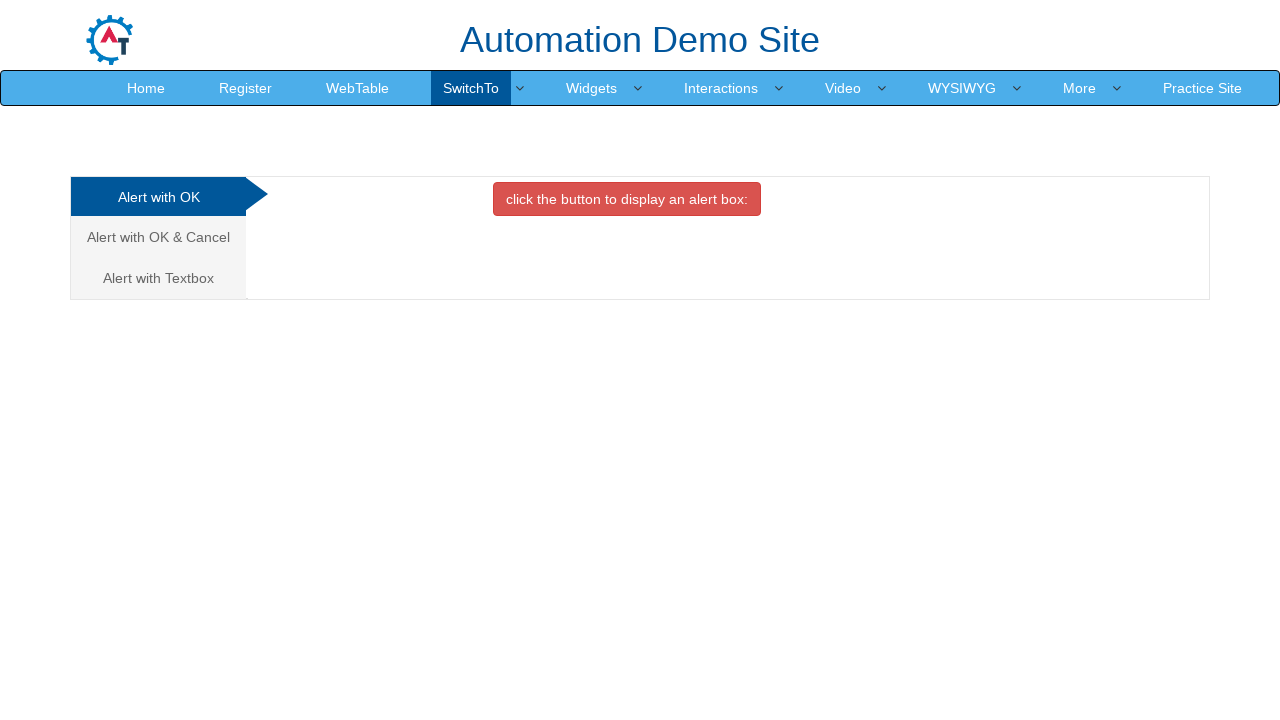

Clicked button to trigger alert at (627, 199) on xpath=//button[@onclick='alertbox()']
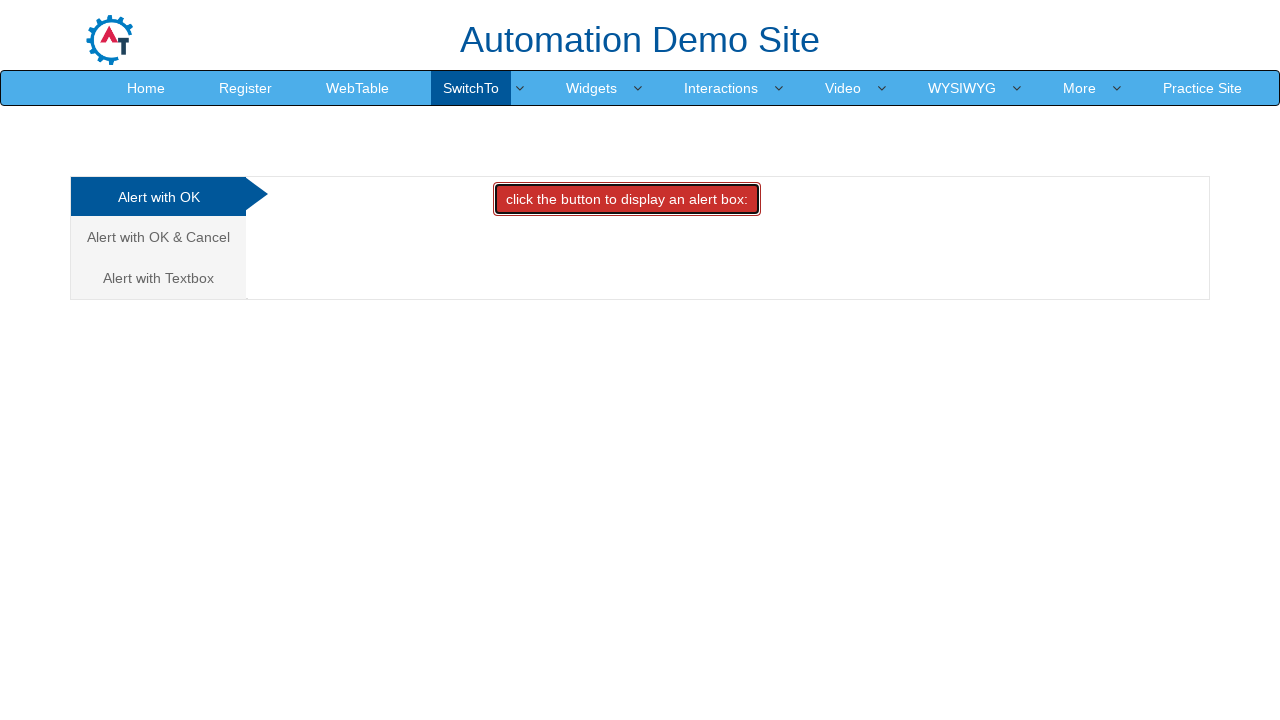

Set up dialog handler to accept alert
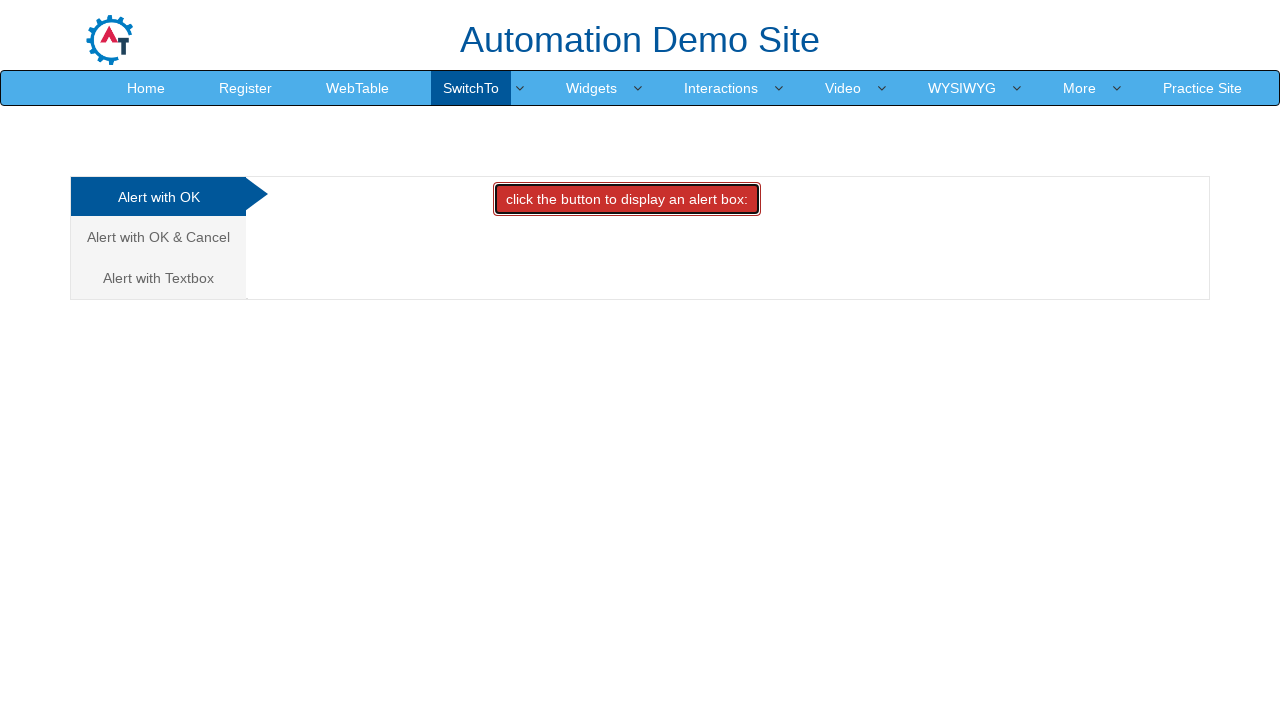

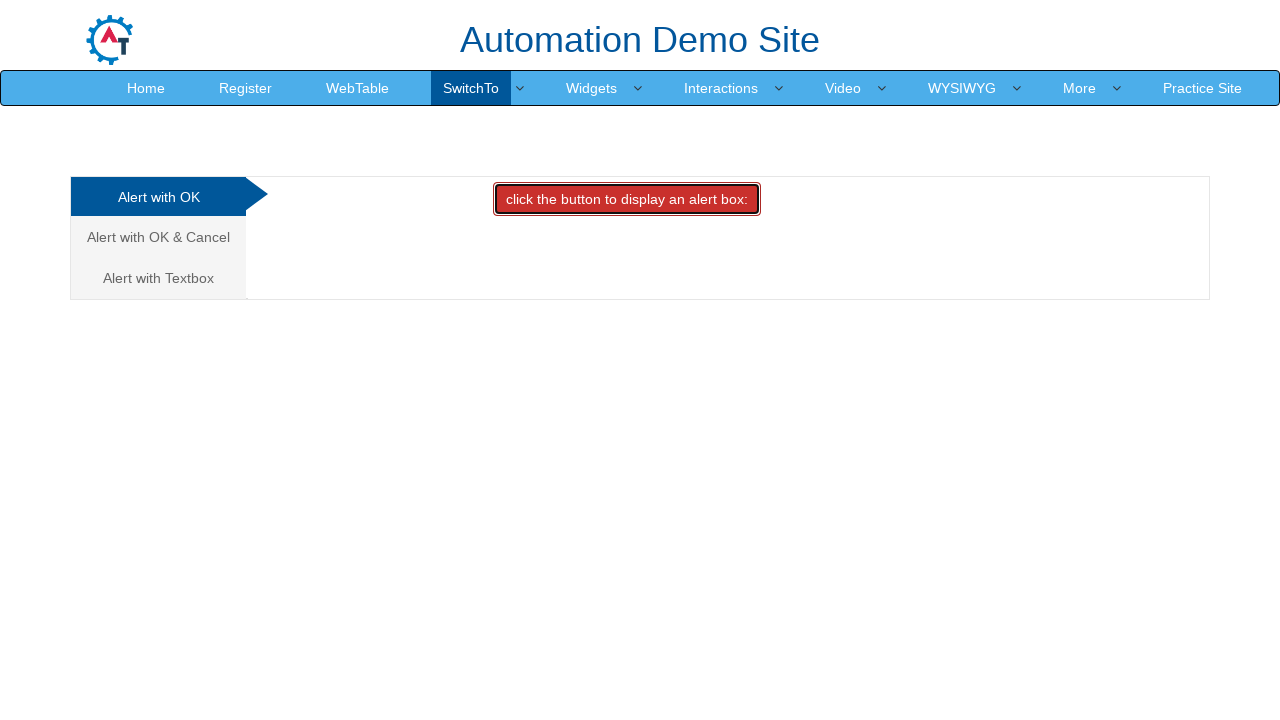